Tests downloading a file from an external website by clicking on a file link and verifying the downloaded file name

Starting URL: https://the-internet.herokuapp.com/download

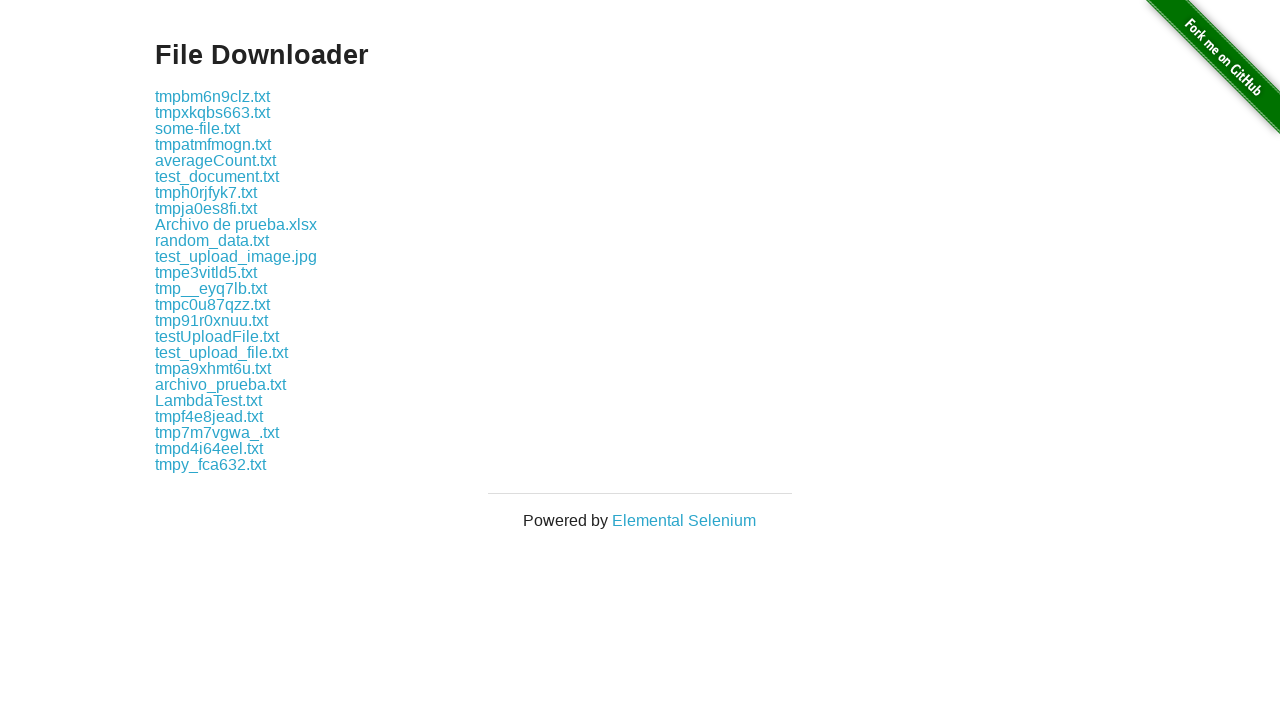

Clicked on file link to initiate download of some-file.txt at (198, 128) on a:has-text('some-file.txt')
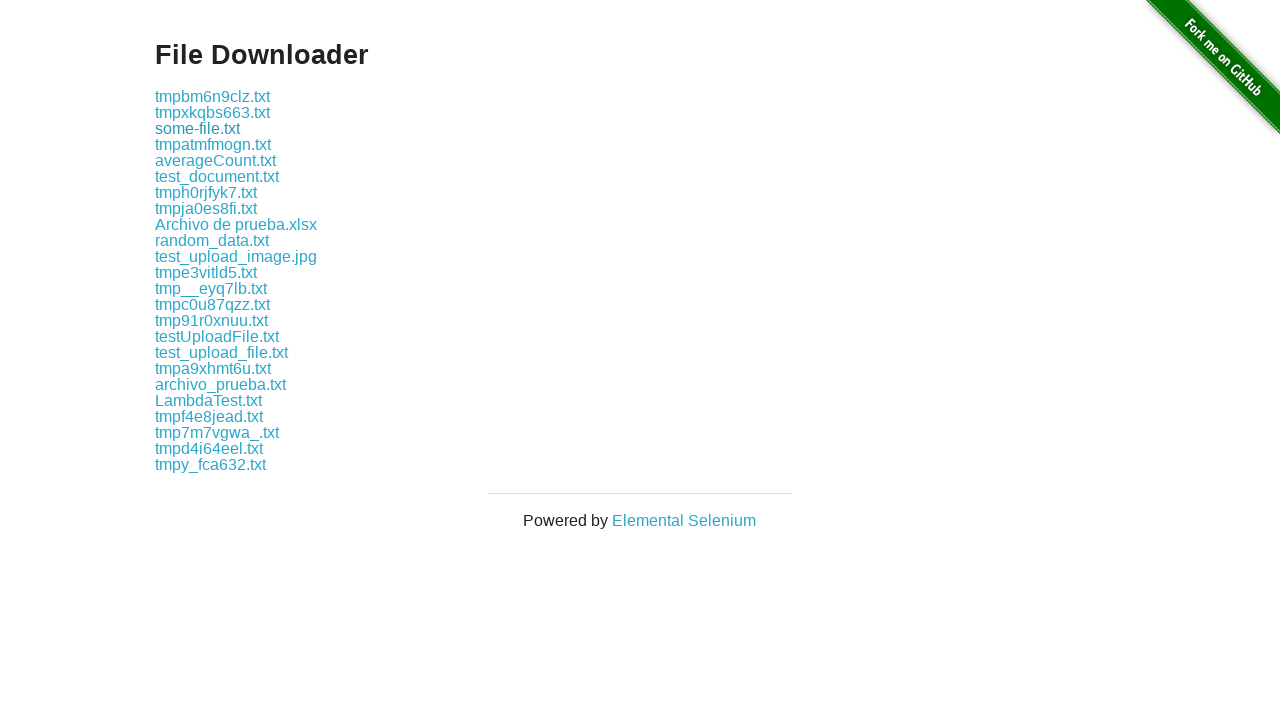

File download completed and download object obtained
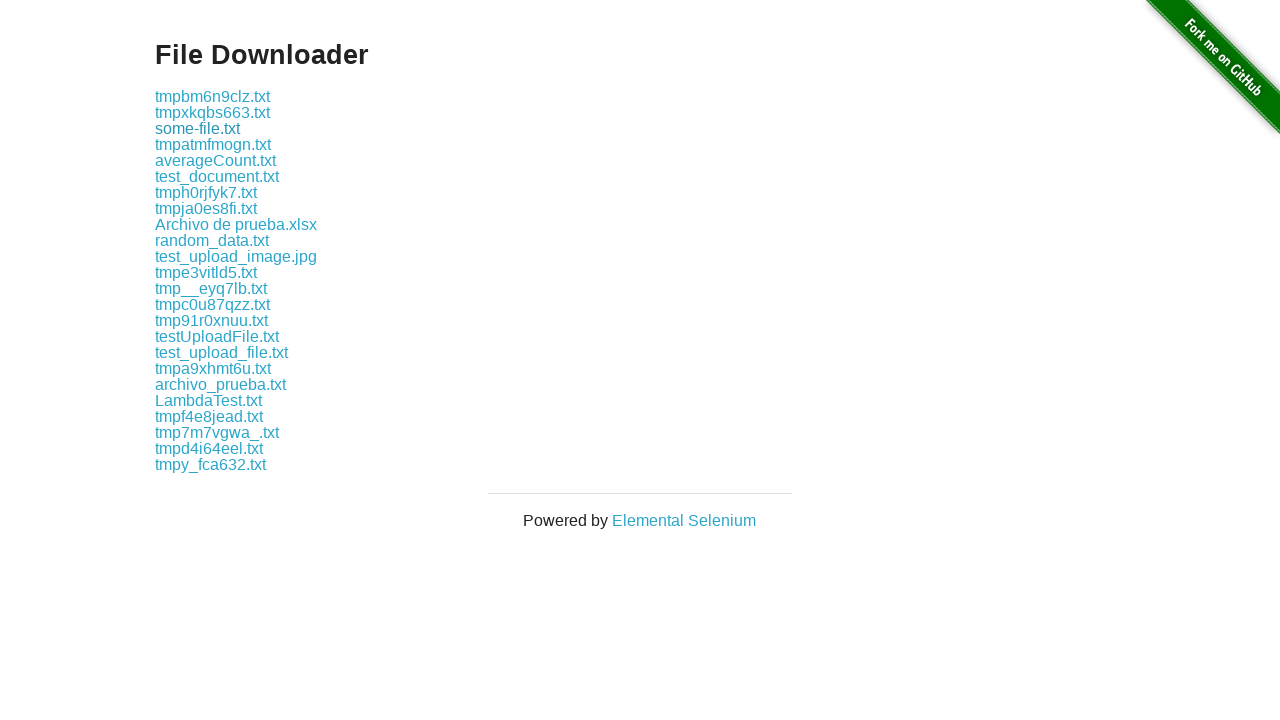

Verified downloaded file name is 'some-file.txt'
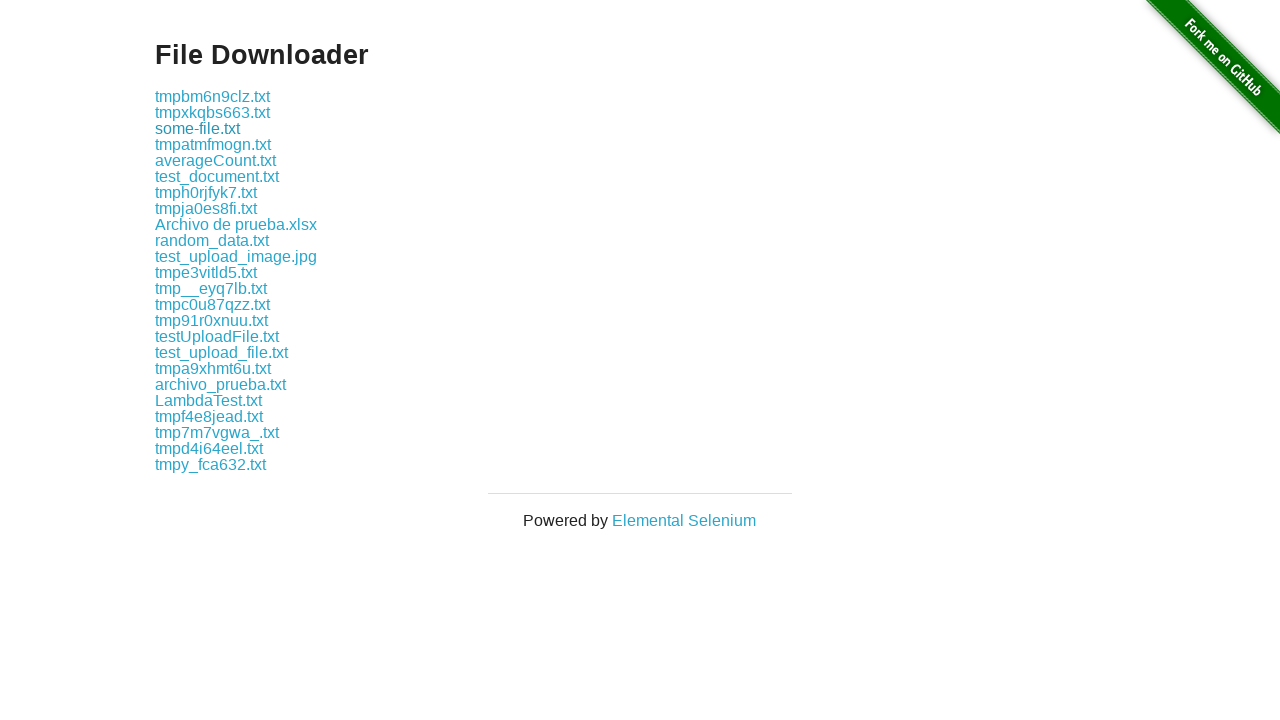

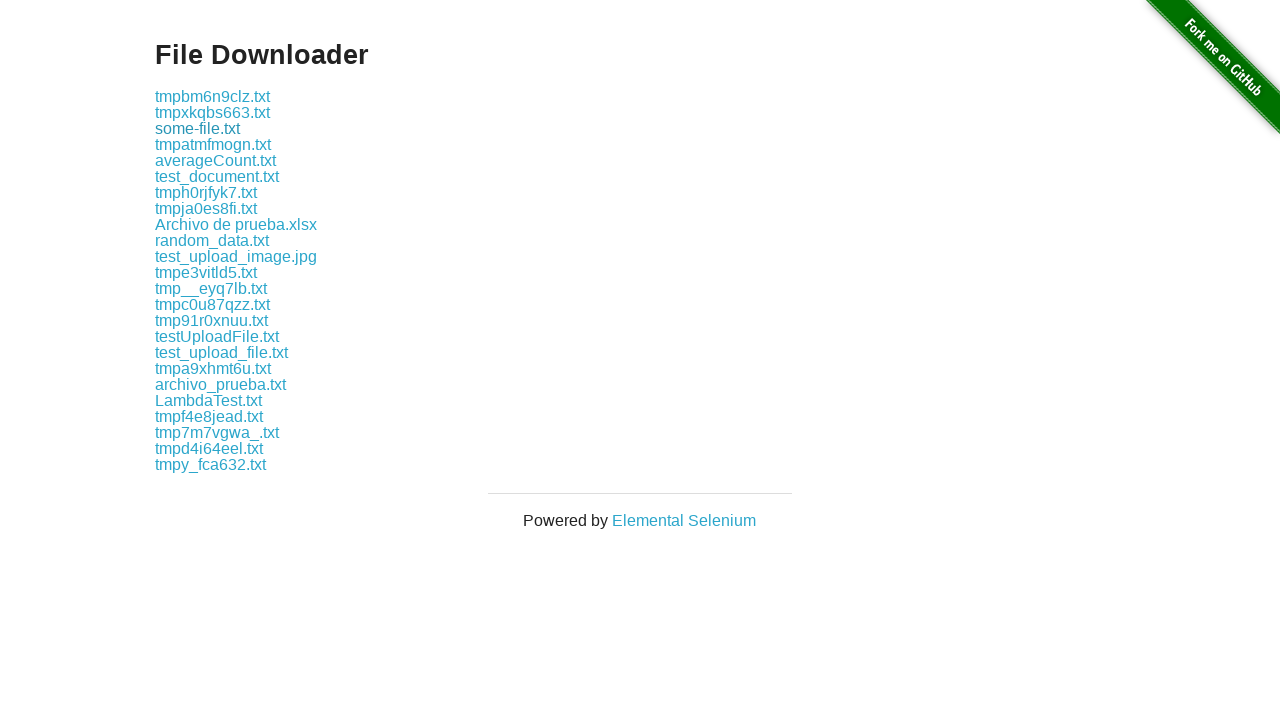